Tests clicking a button that triggers an alert, dismissing the alert, and verifying the page text confirms the user stayed

Starting URL: https://kristinek.github.io/site/examples/alerts_popups

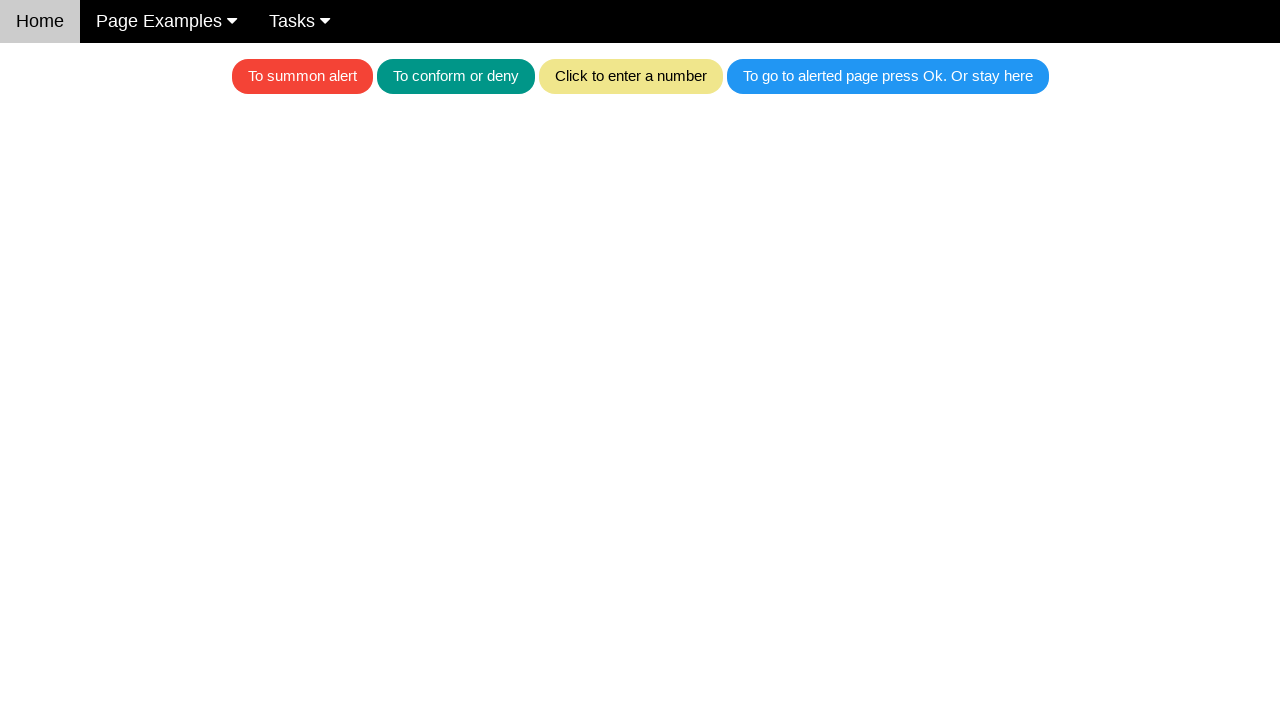

Set up dialog handler to dismiss alerts
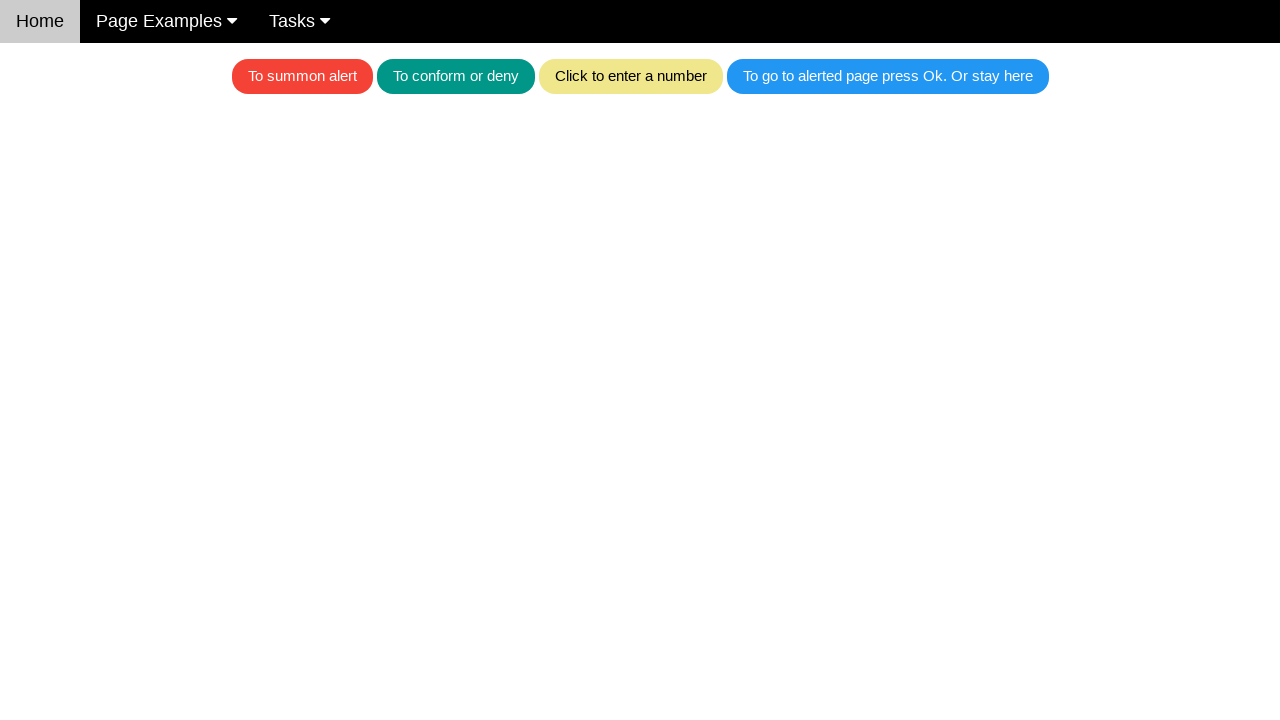

Clicked the blue button to trigger alert at (888, 76) on .w3-blue
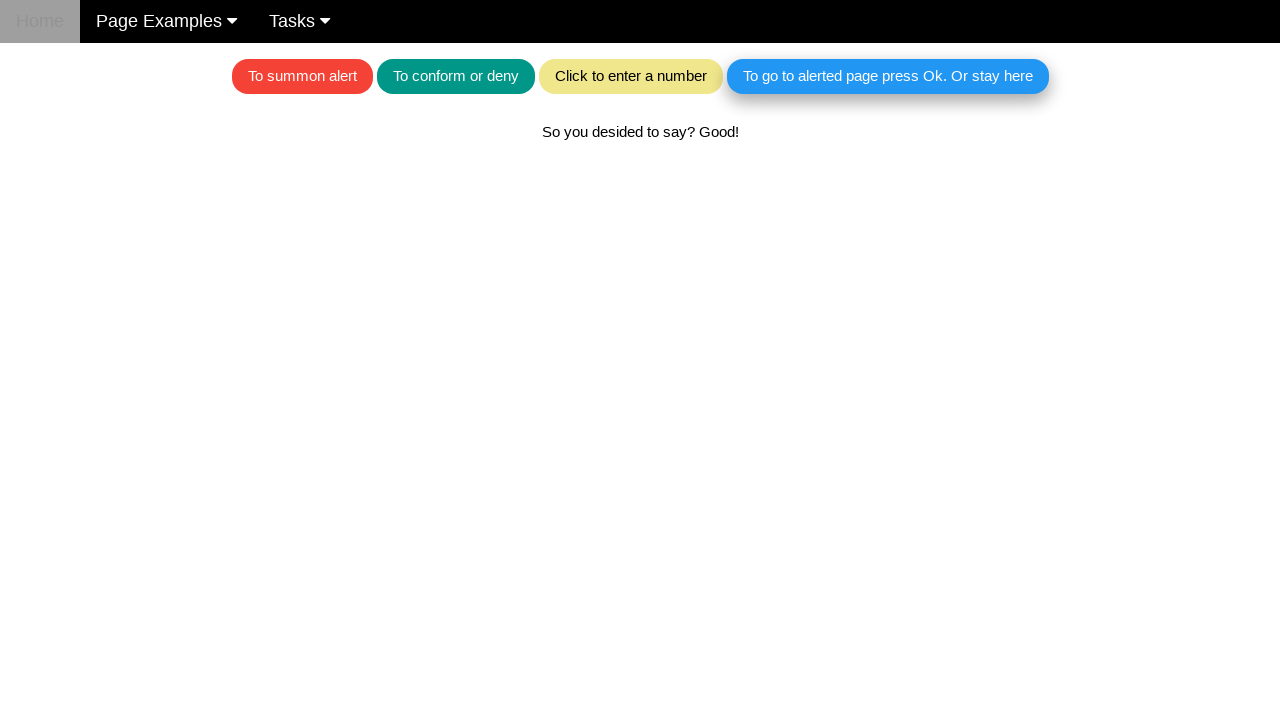

Confirmation text appeared, verifying user stayed on page after dismissing alert
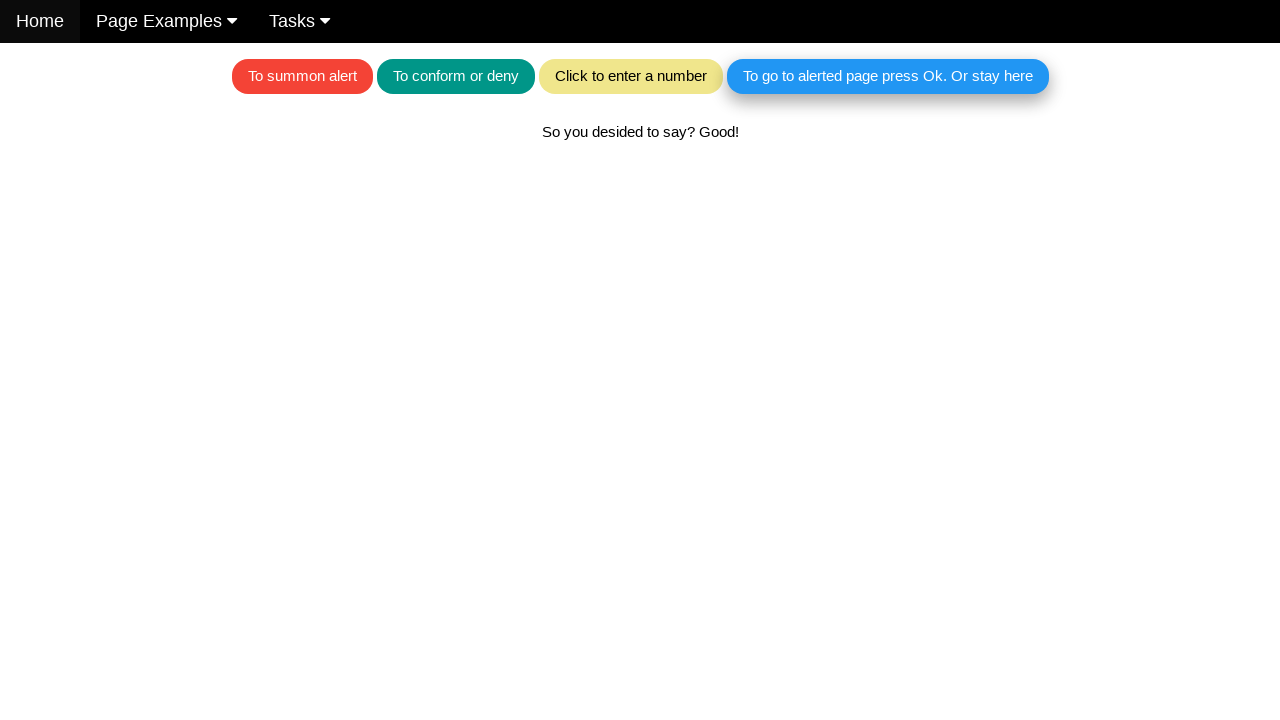

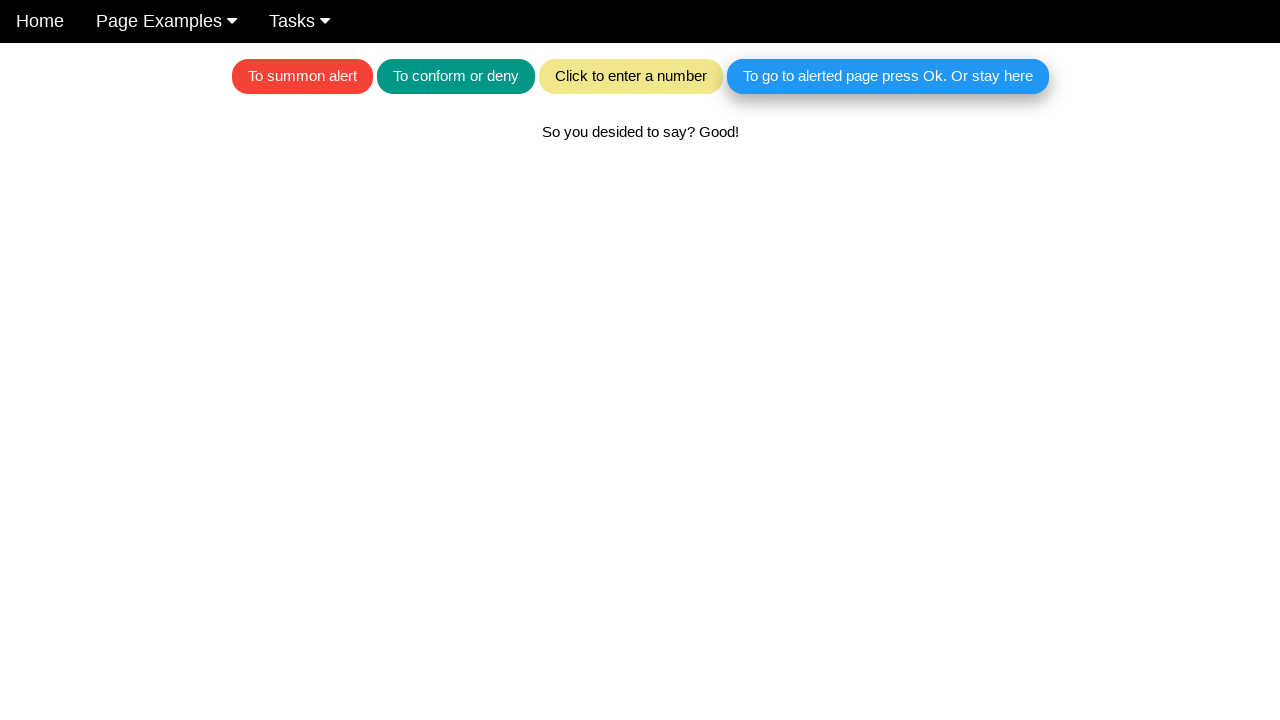